Tests drag and drop functionality by dragging element A to element B

Starting URL: https://the-internet.herokuapp.com/drag_and_drop

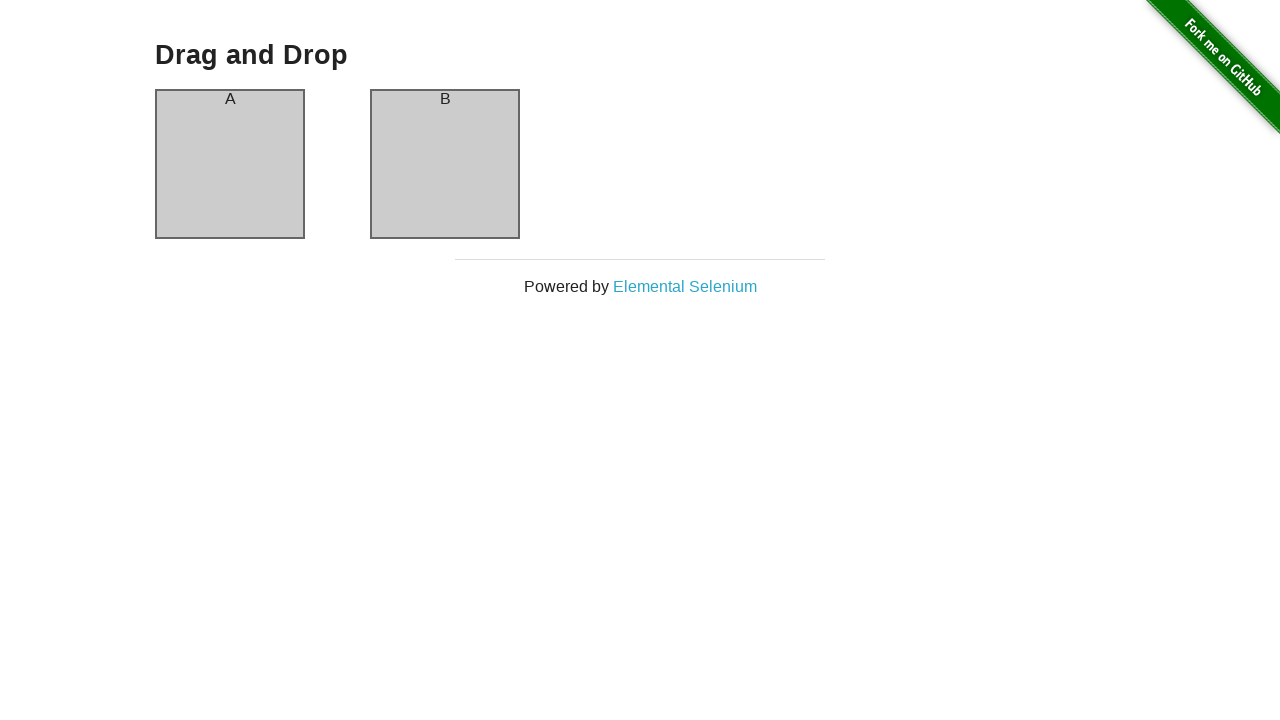

Located element A (column-a) for drag operation
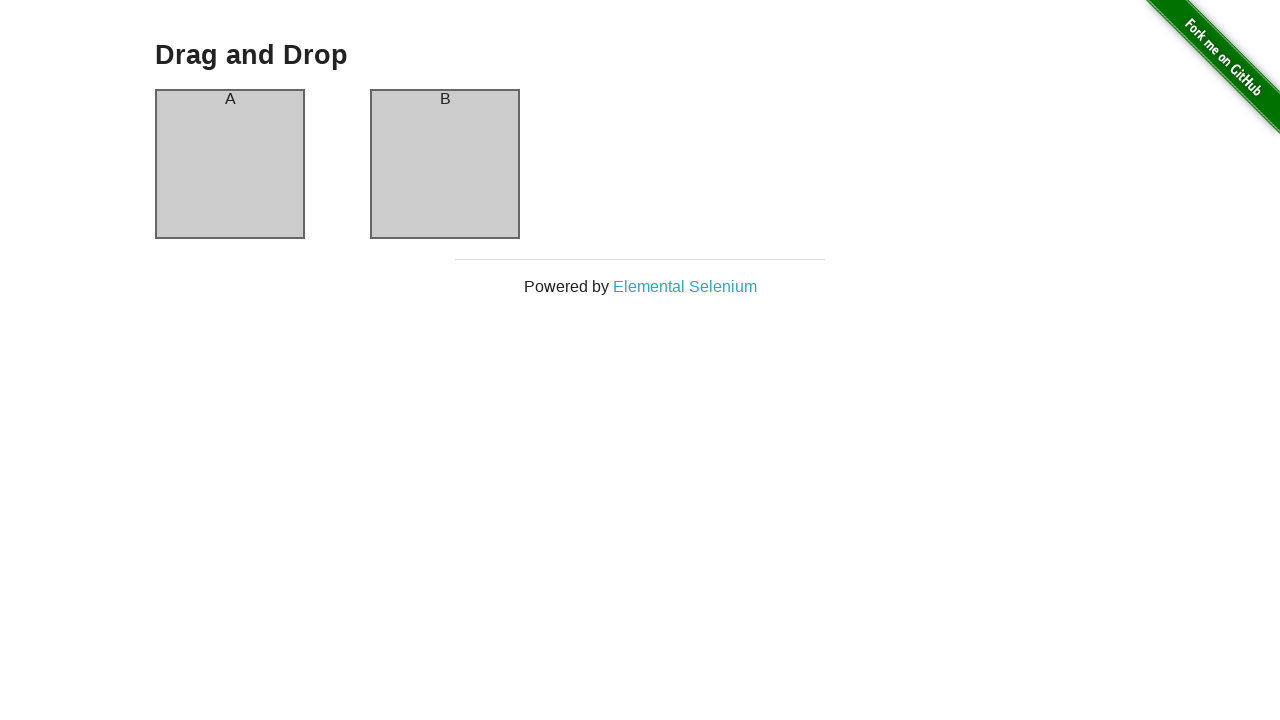

Located element B (column-b) as drop target
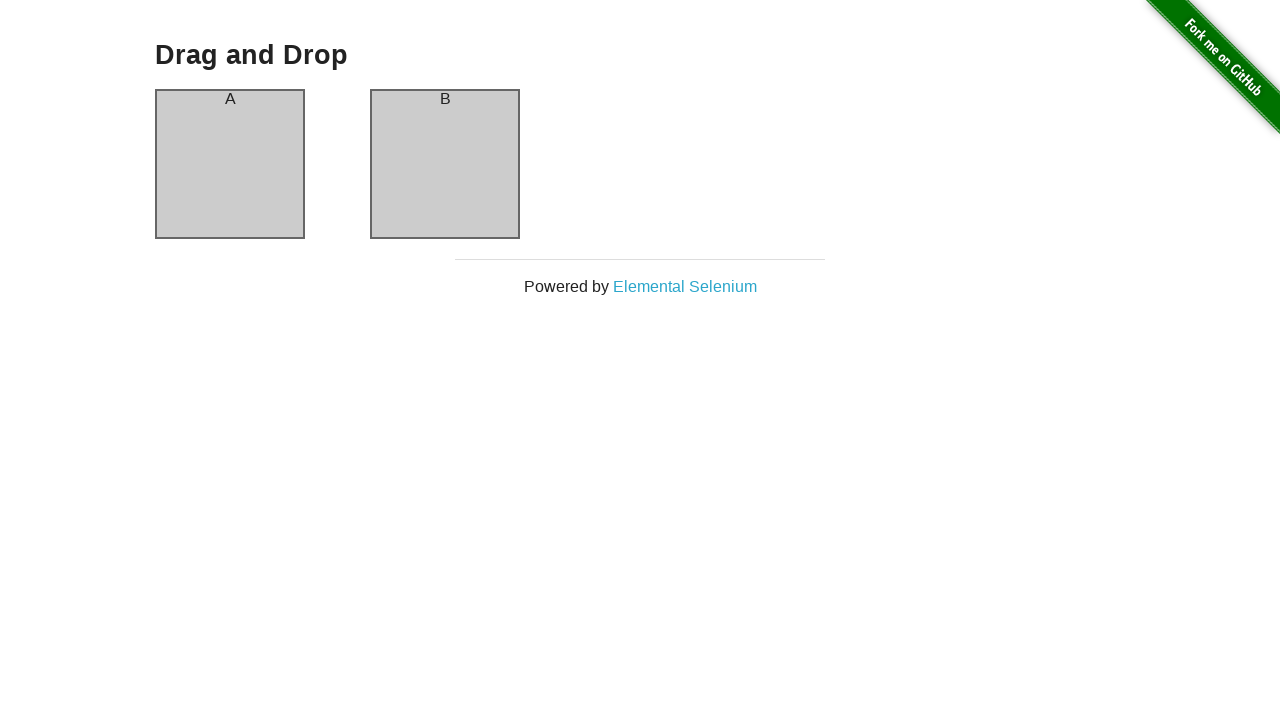

Dragged element A to element B at (445, 164)
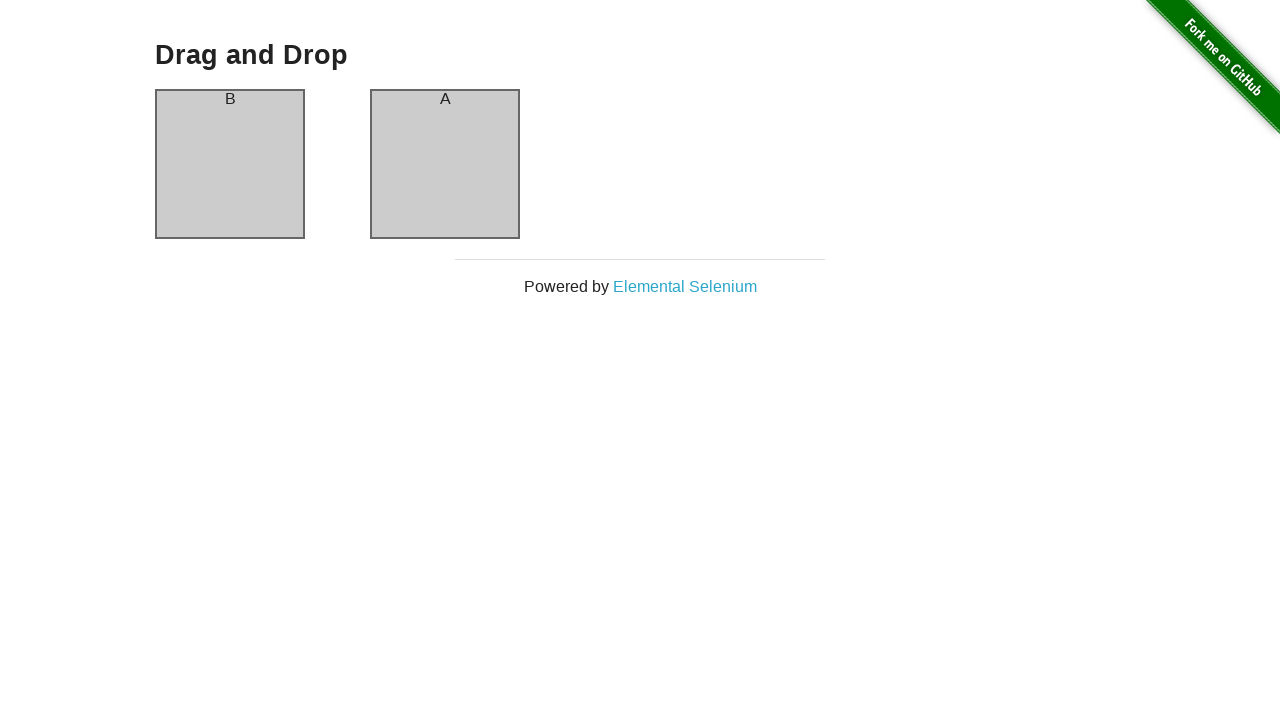

Waited 1000ms to observe drag and drop result
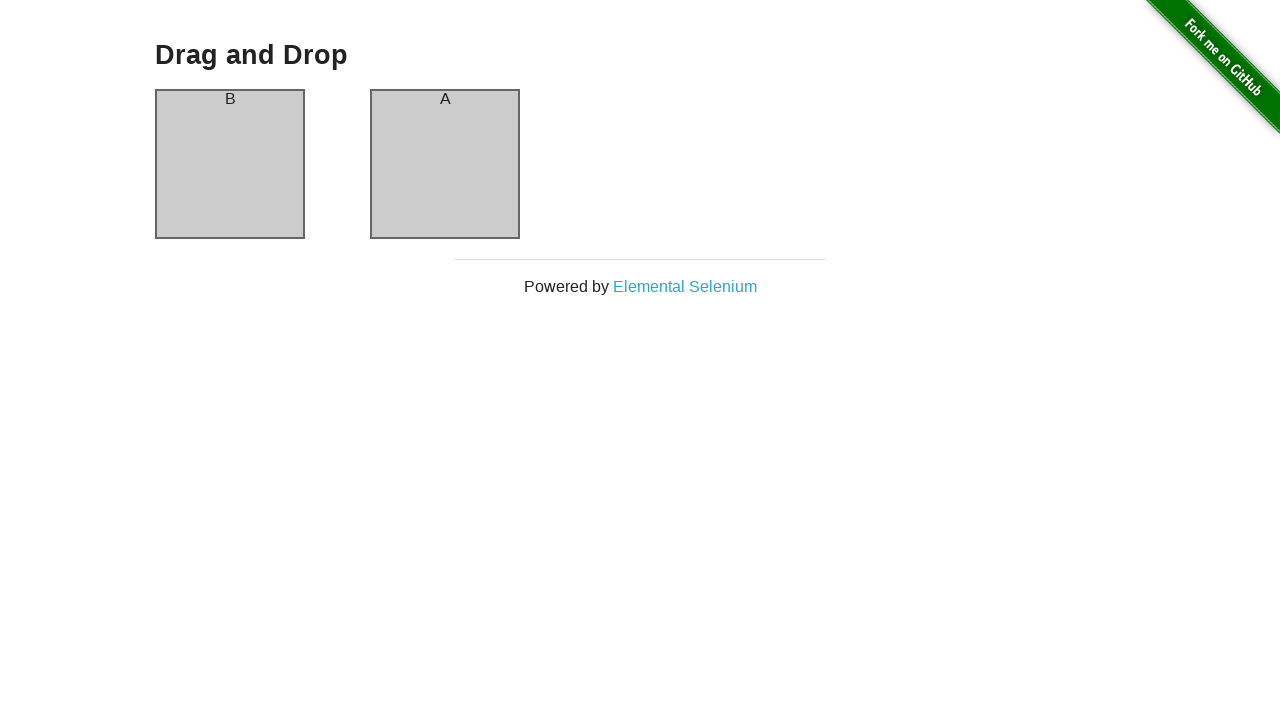

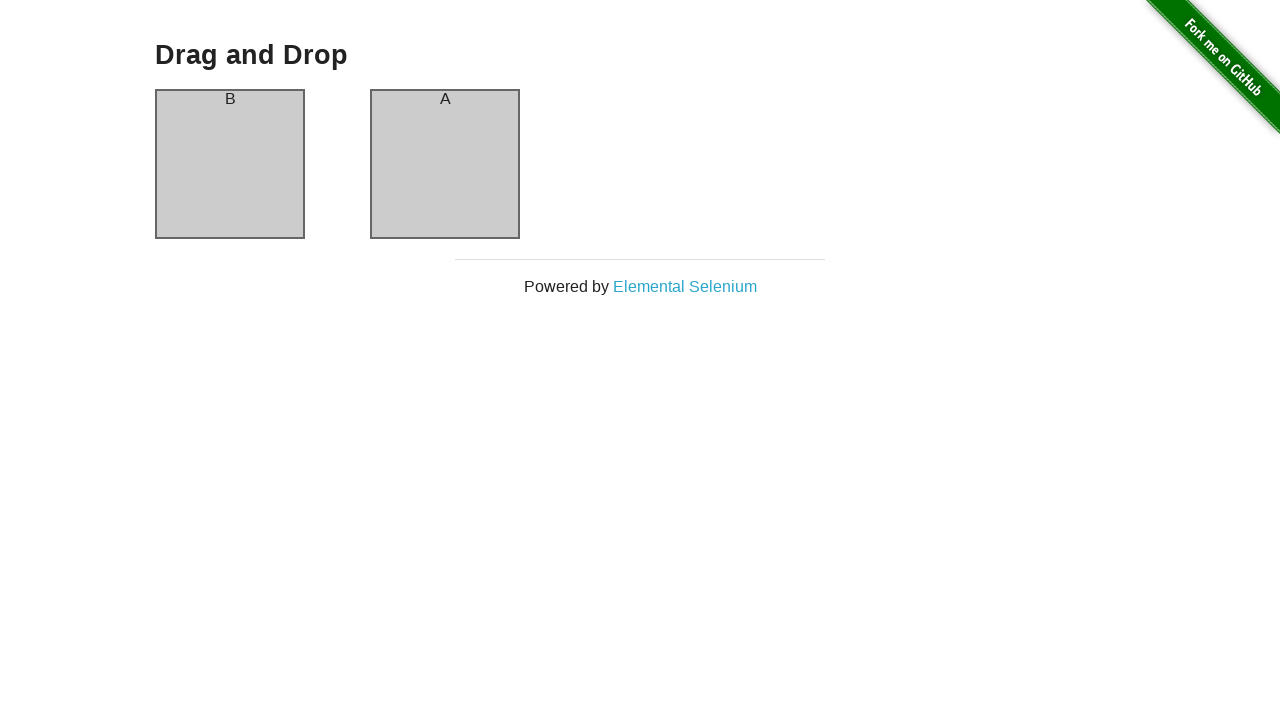